Tests checkbox functionality by clicking on checkboxes to toggle their state

Starting URL: https://the-internet.herokuapp.com/

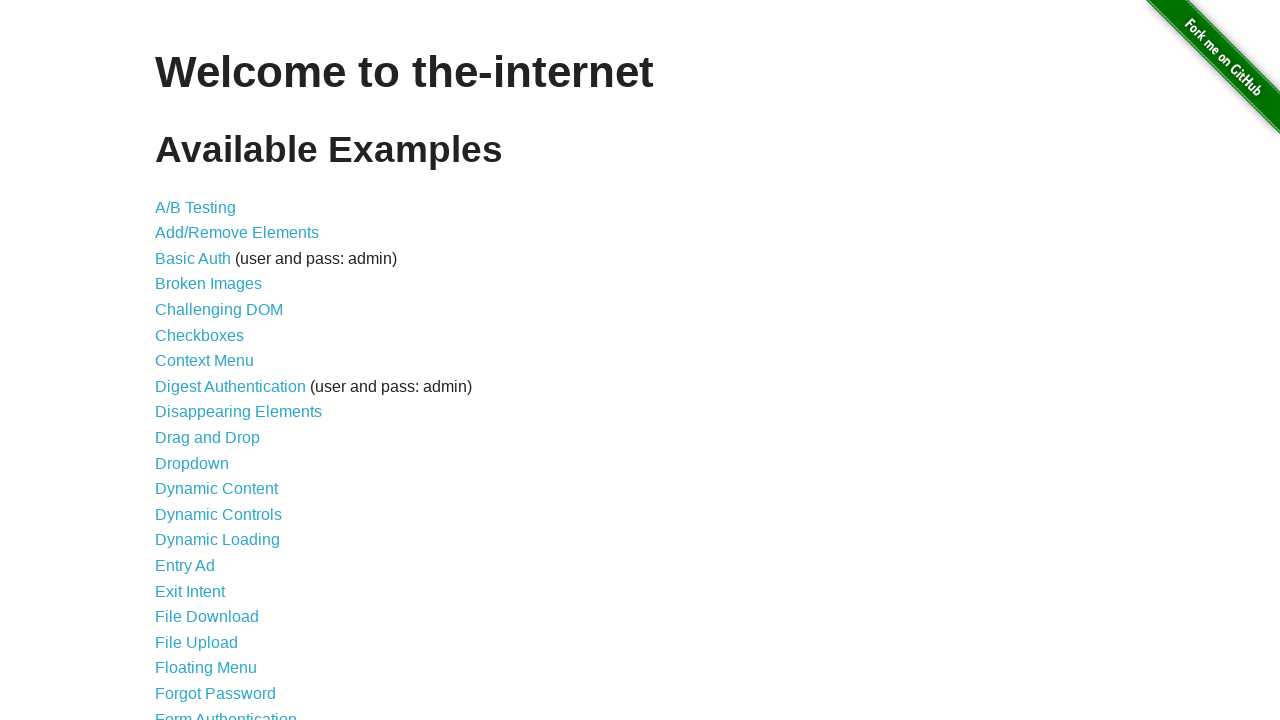

Clicked on Checkboxes link at (200, 335) on text=Checkboxes
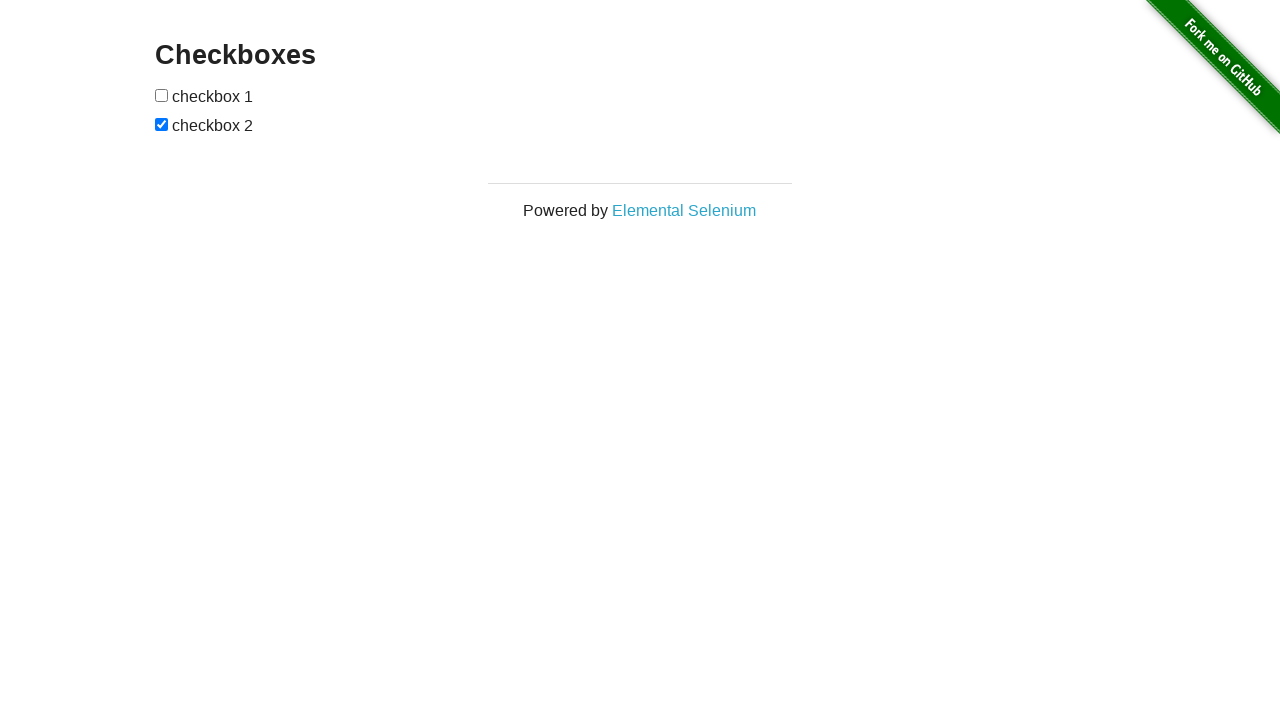

Retrieved all checkboxes on the page
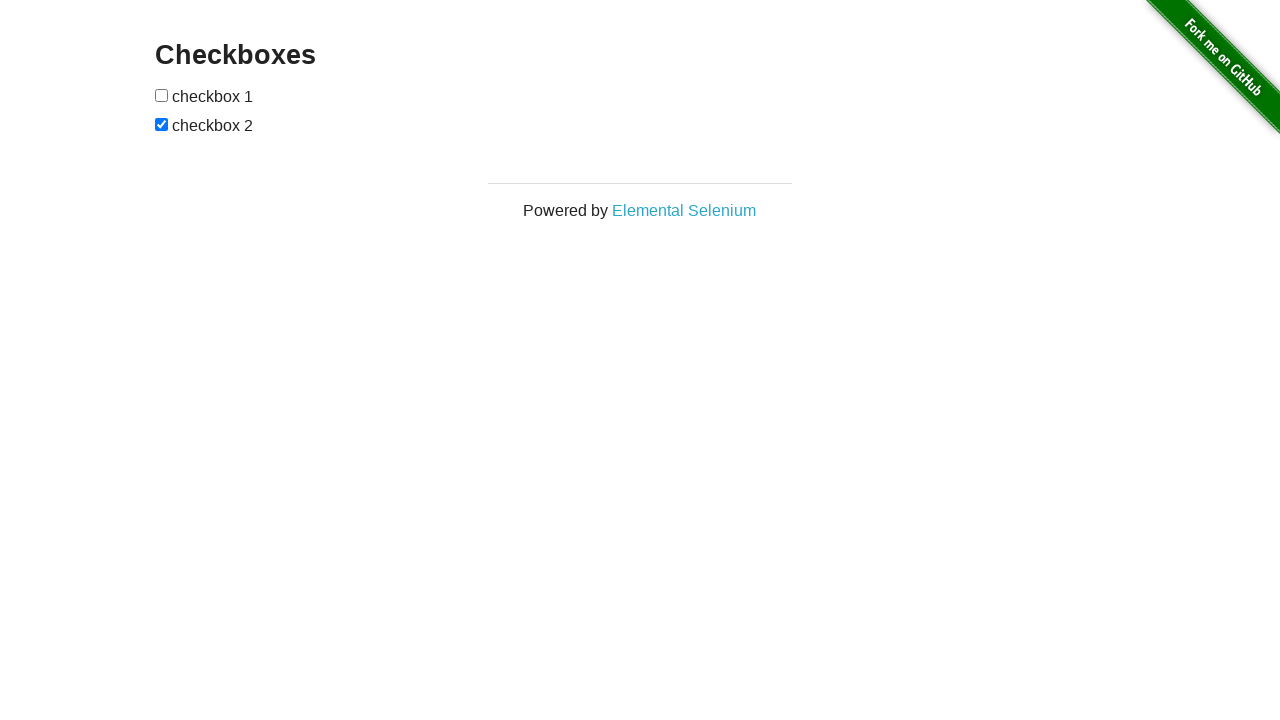

Toggled checkbox state by clicking at (162, 95) on input[type='checkbox'] >> nth=0
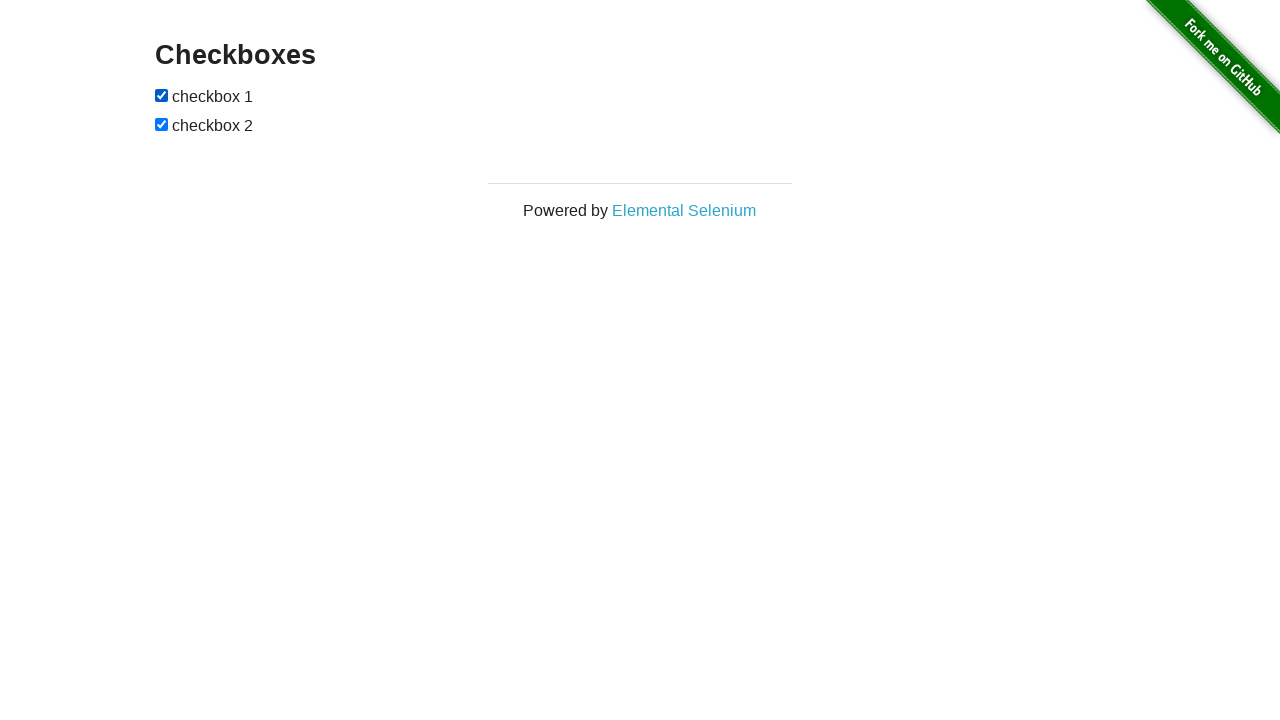

Toggled checkbox state by clicking at (162, 124) on input[type='checkbox'] >> nth=1
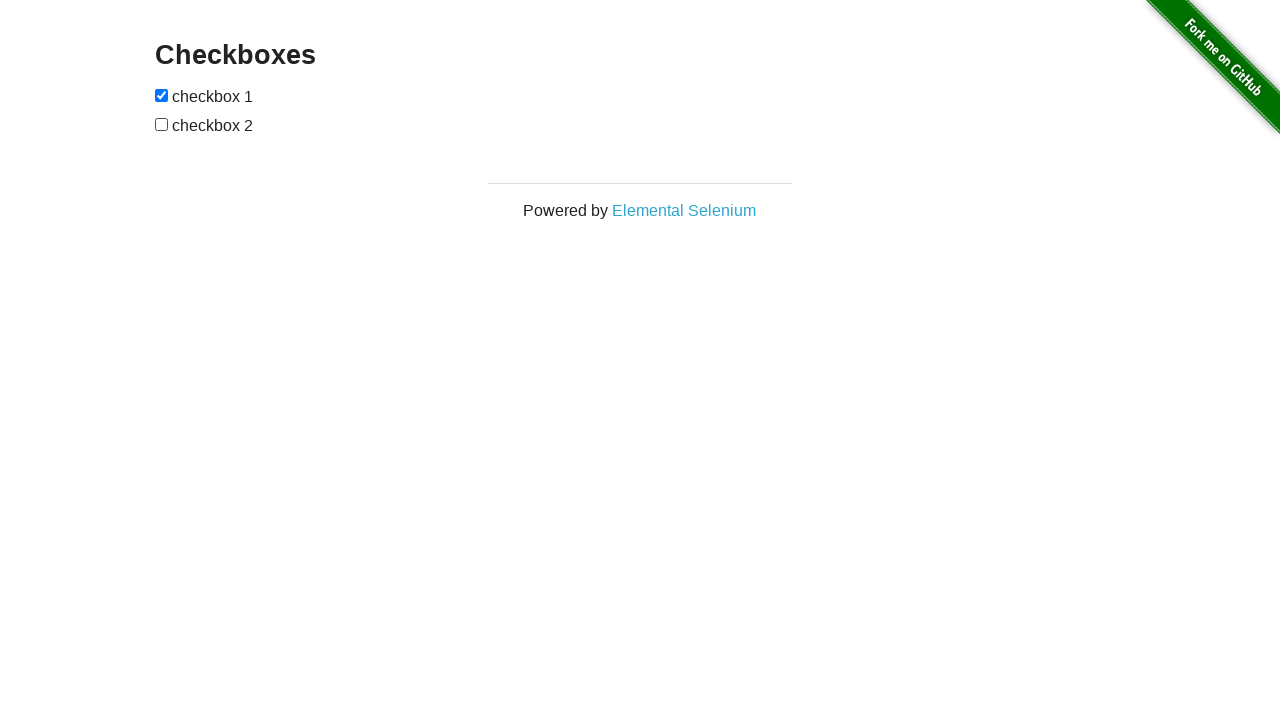

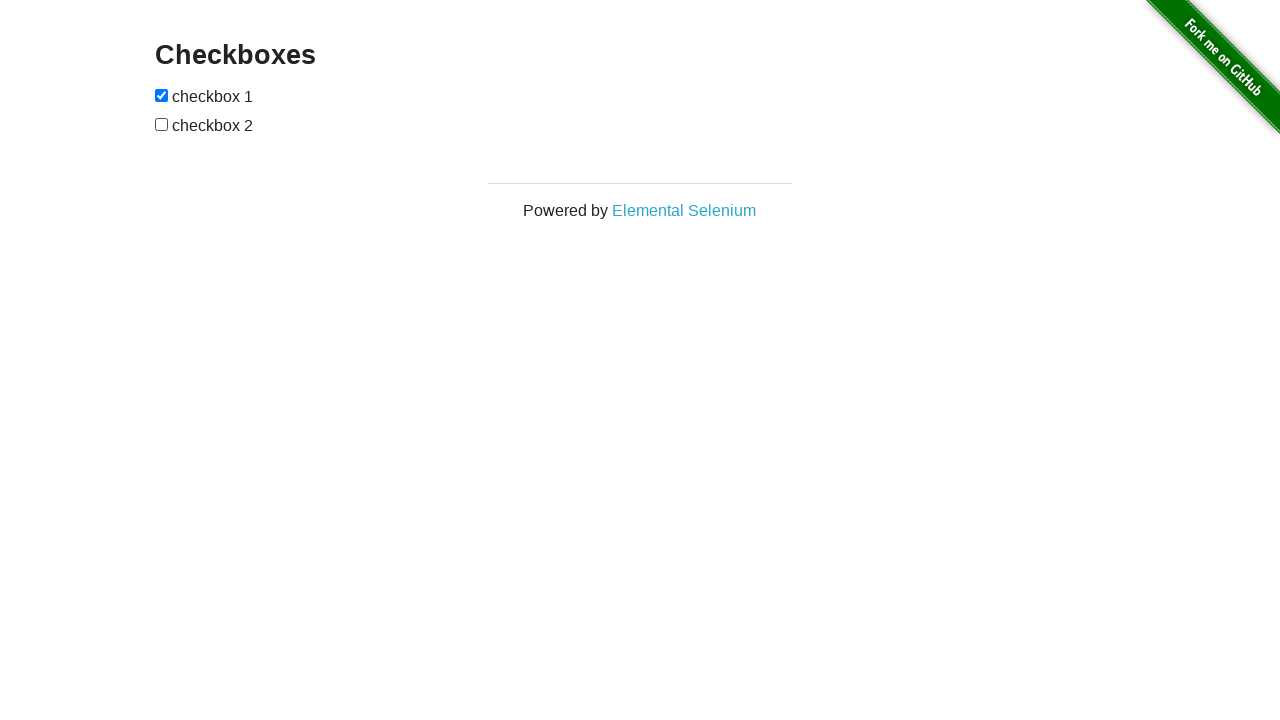